Tests Google Forms radio buttons and checkboxes by selecting Ho Chi Minh radio option and toggling Quang Nam checkbox

Starting URL: https://docs.google.com/forms/d/e/1FAIpQLSfiypnd69zhuDkjKgqvpID9kwO29UCzeCVrGGtbNPZXQok0jA/viewform

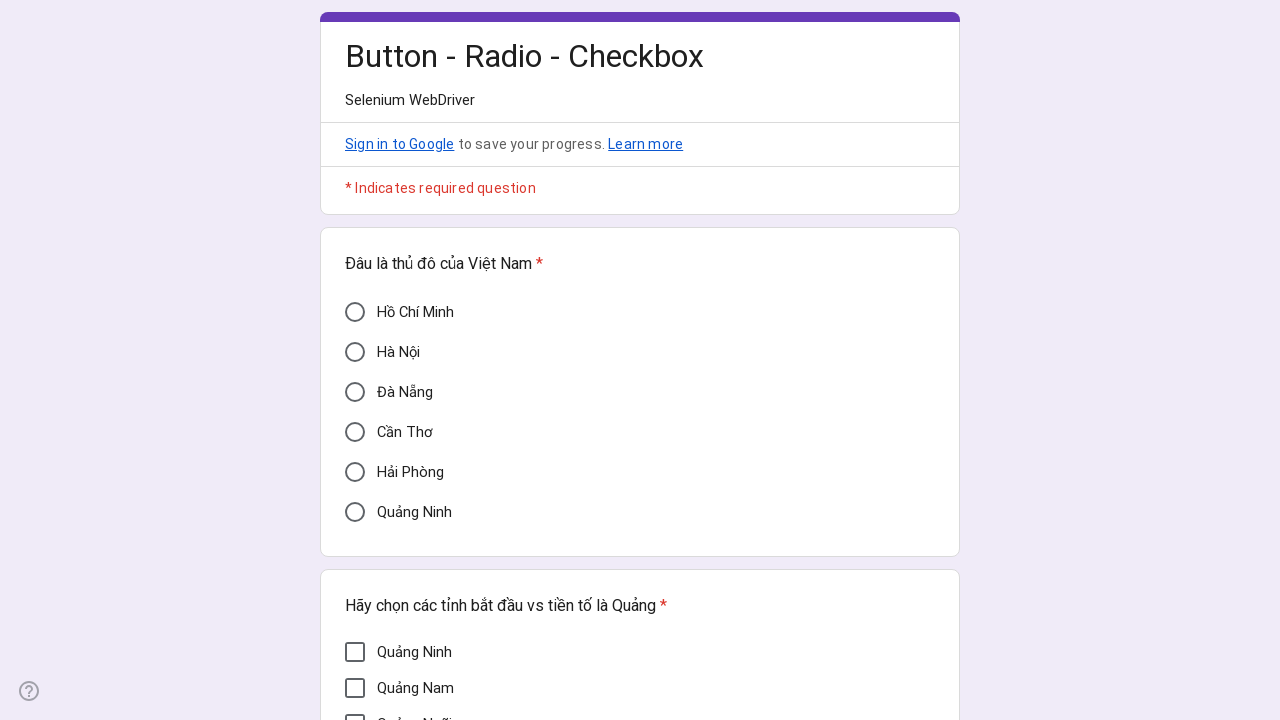

Located Ho Chi Minh radio button element
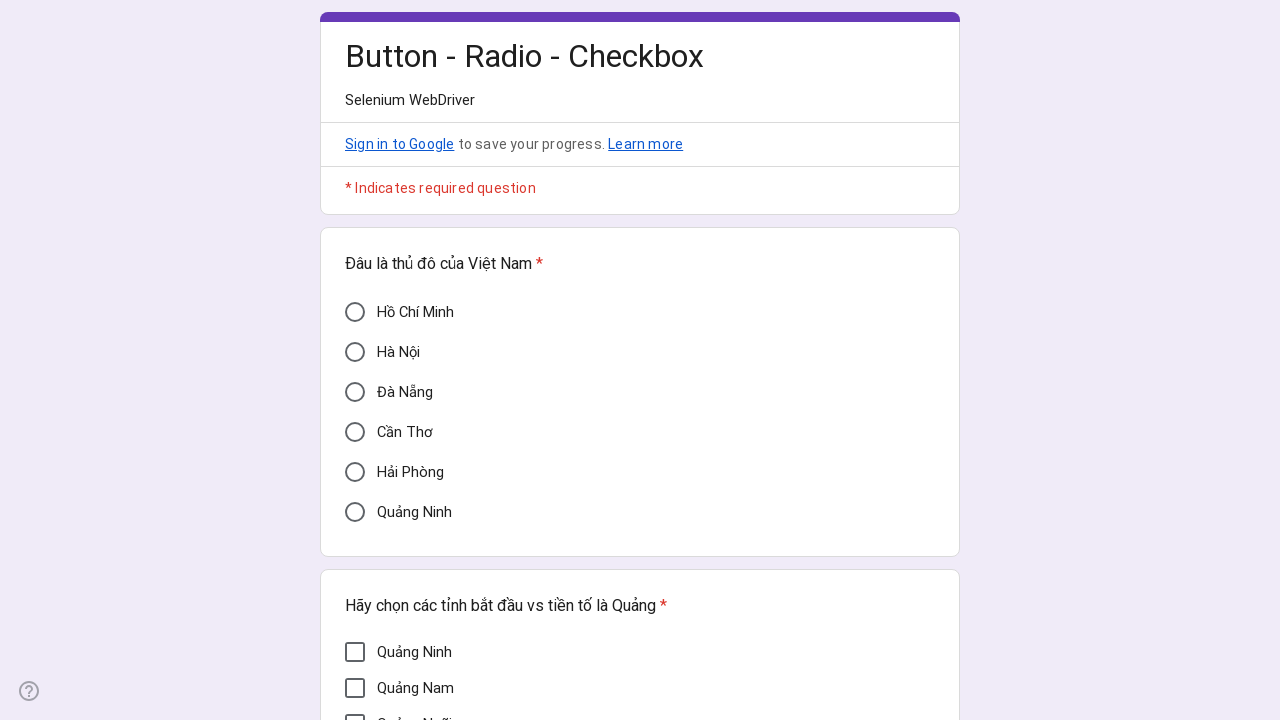

Clicked Ho Chi Minh radio button to select it at (355, 312) on xpath=//div[@data-value='Hồ Chí Minh']
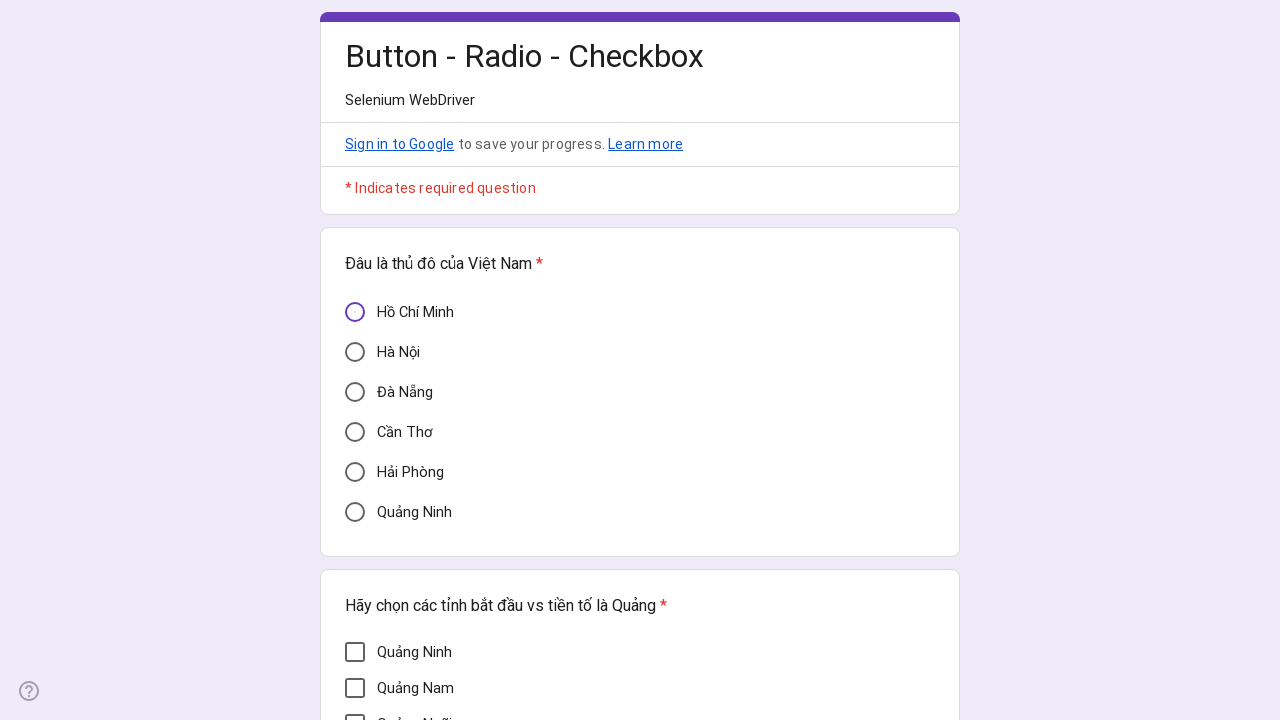

Verified Ho Chi Minh radio button is checked
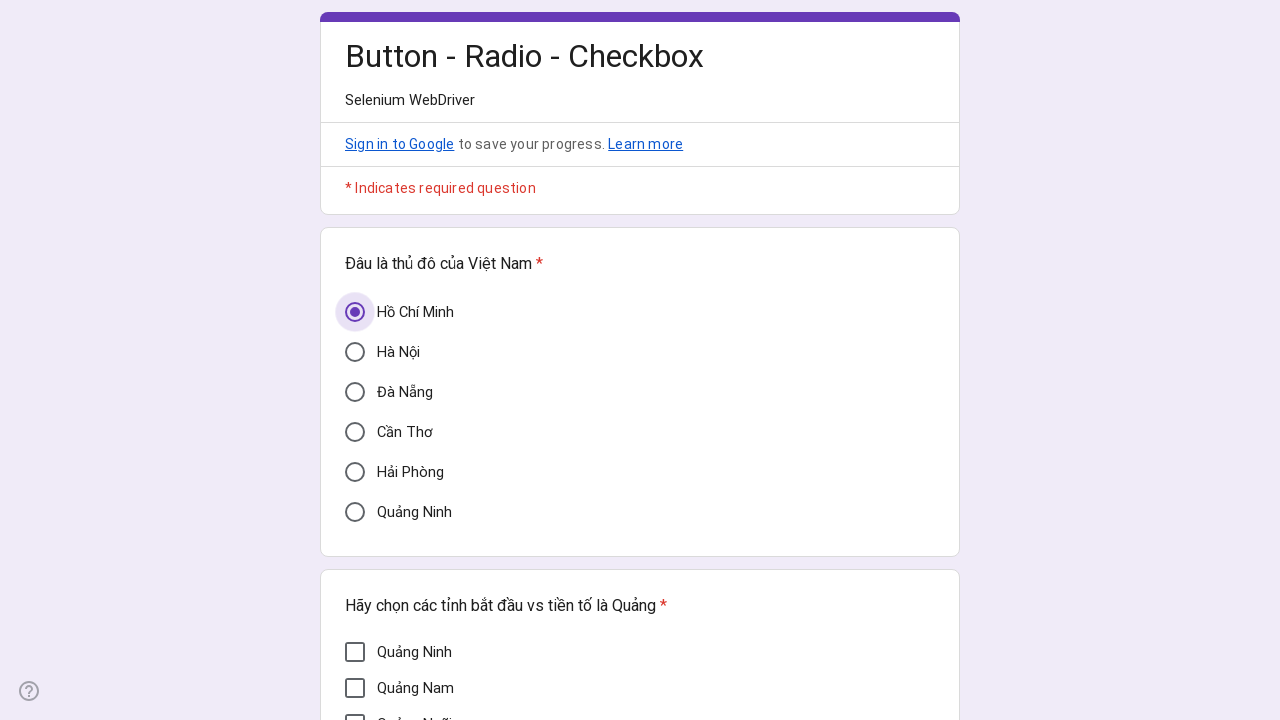

Located Quang Nam checkbox element
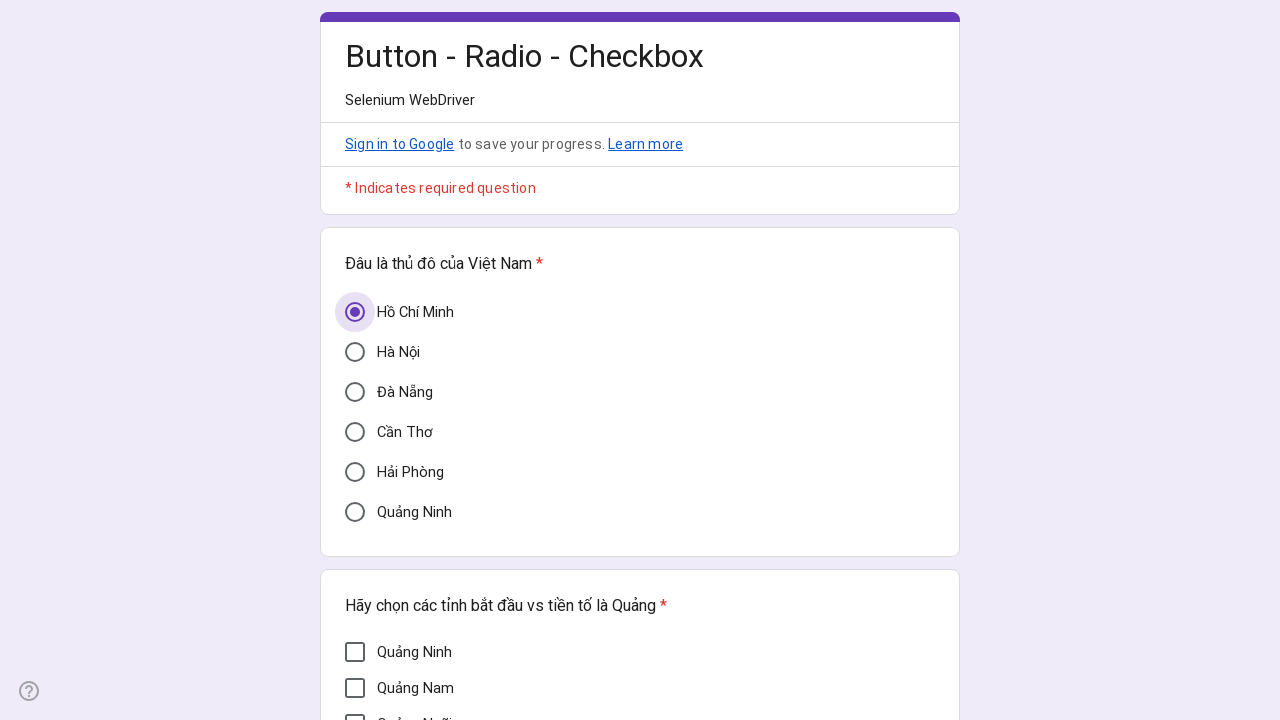

Clicked Quang Nam checkbox to toggle it on at (355, 688) on xpath=//div[@aria-label='Quảng Nam']
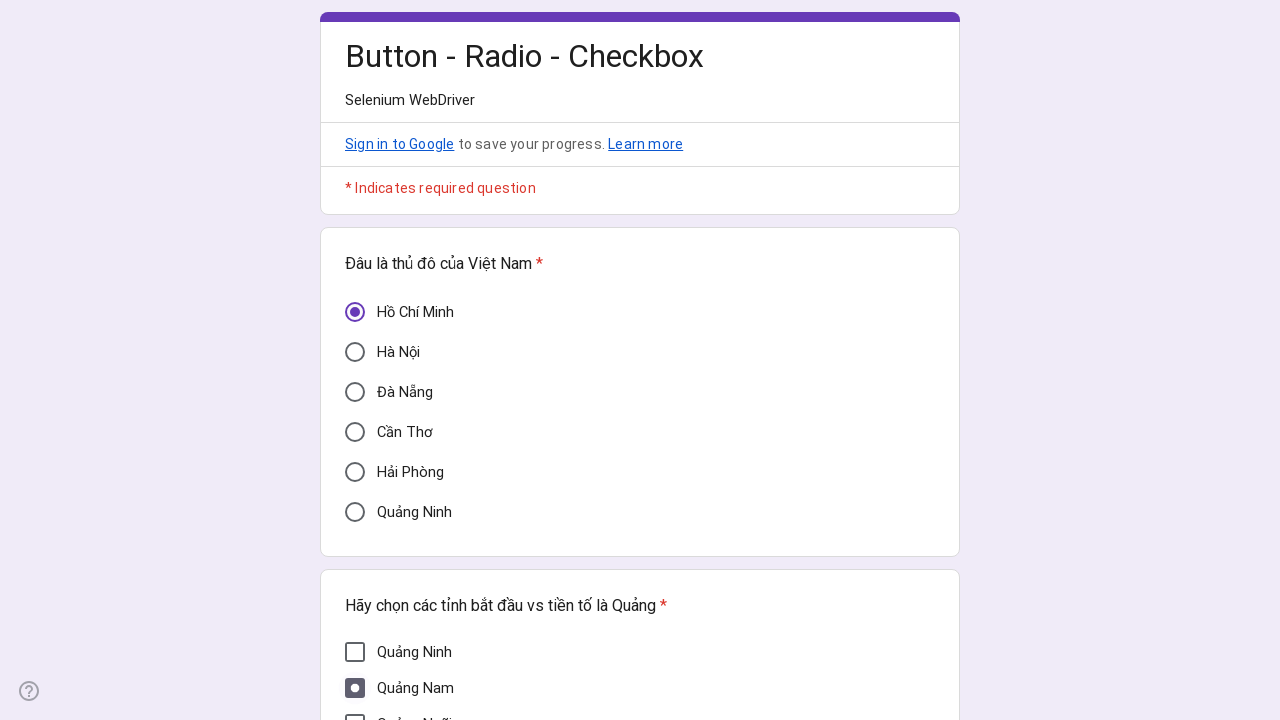

Verified Quang Nam checkbox is checked
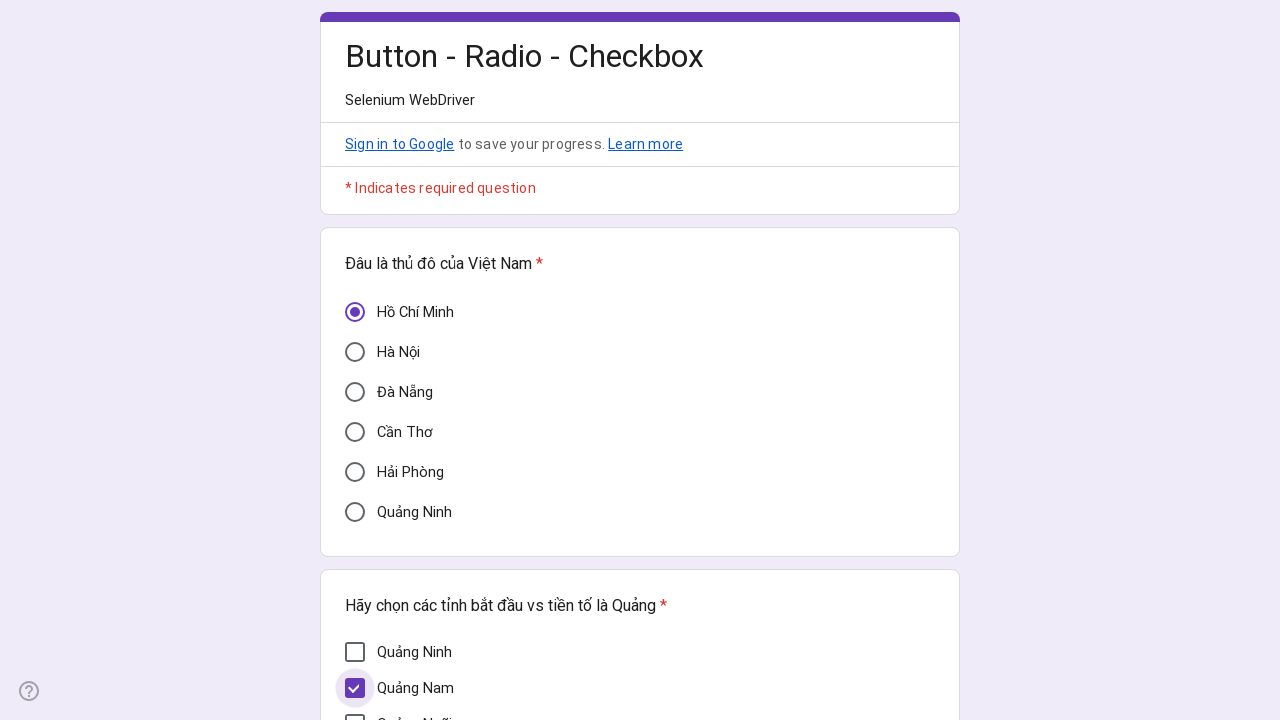

Clicked Quang Nam checkbox to toggle it off at (355, 688) on xpath=//div[@aria-label='Quảng Nam']
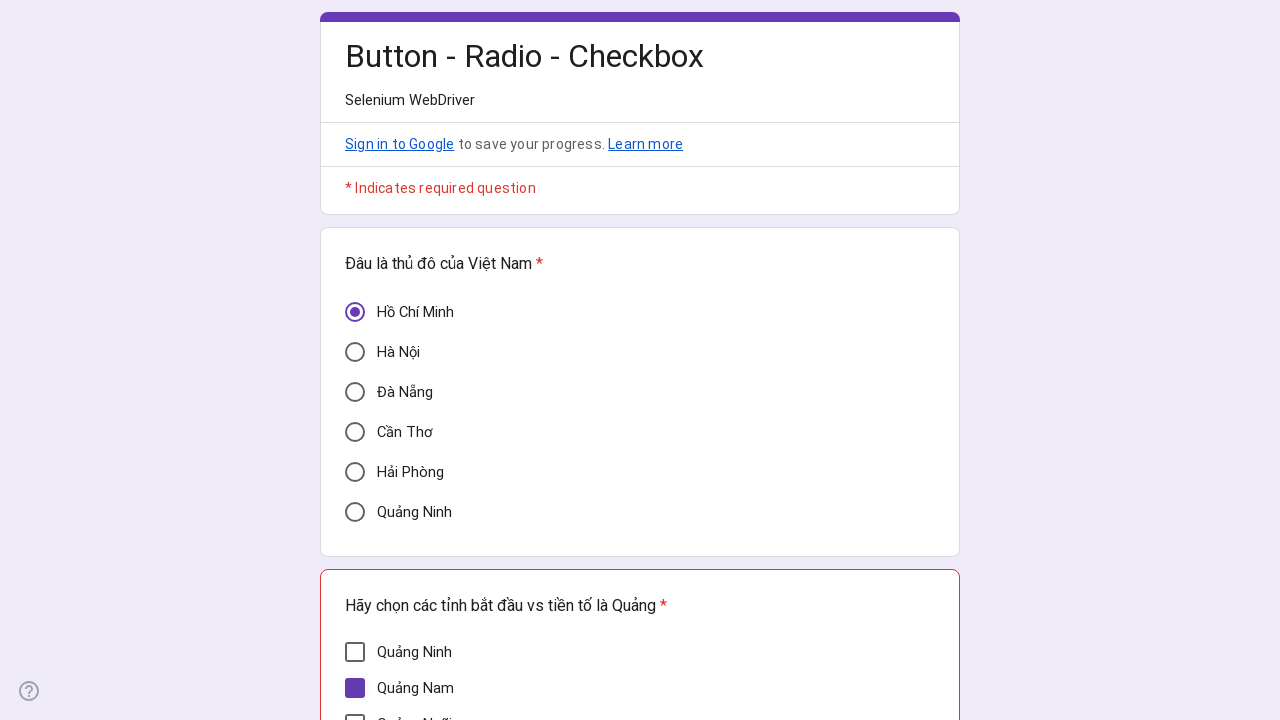

Verified Quang Nam checkbox is unchecked
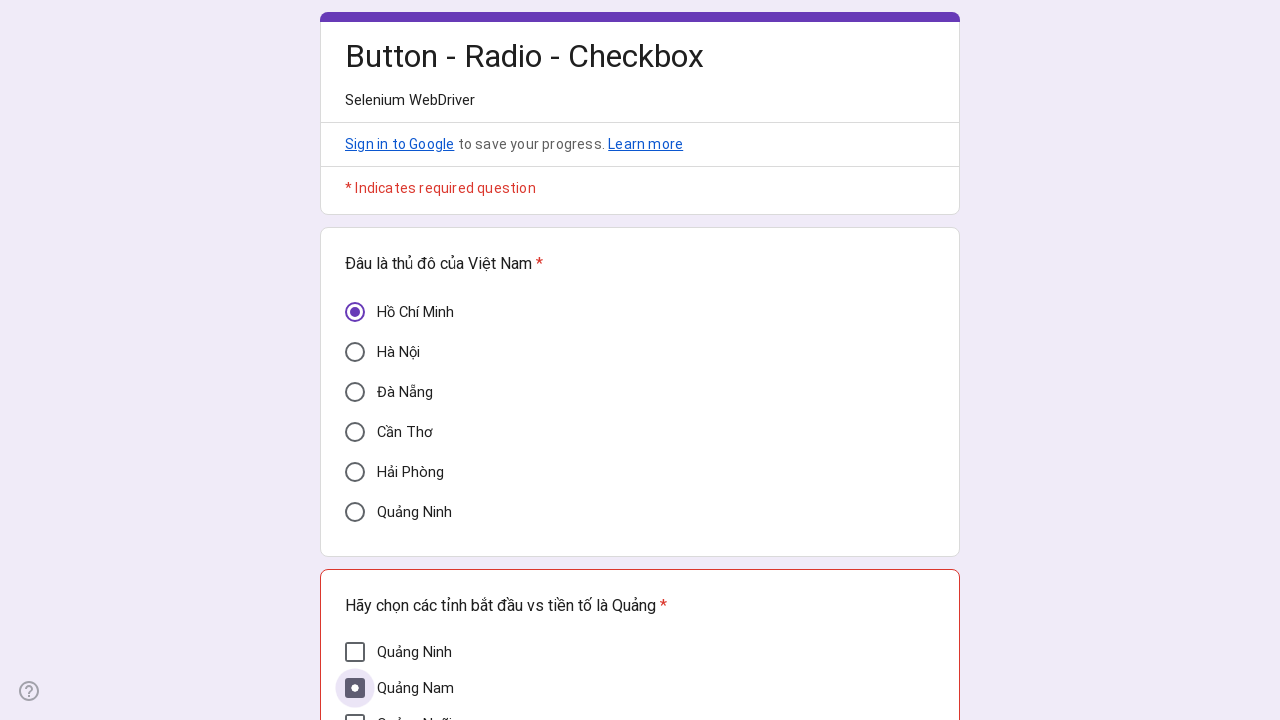

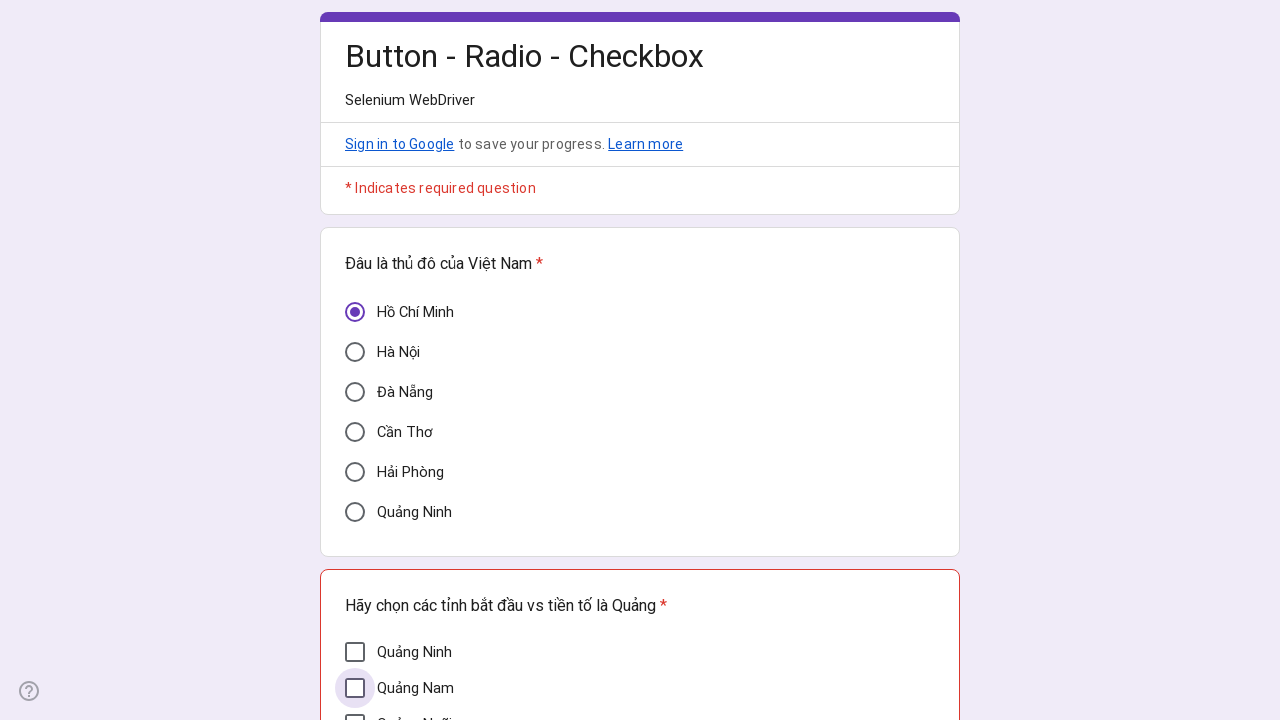